Tests navigation to the "Reviews" section by clicking the /reviews/ link and verifying the URL

Starting URL: https://www.labirint.ru/club/

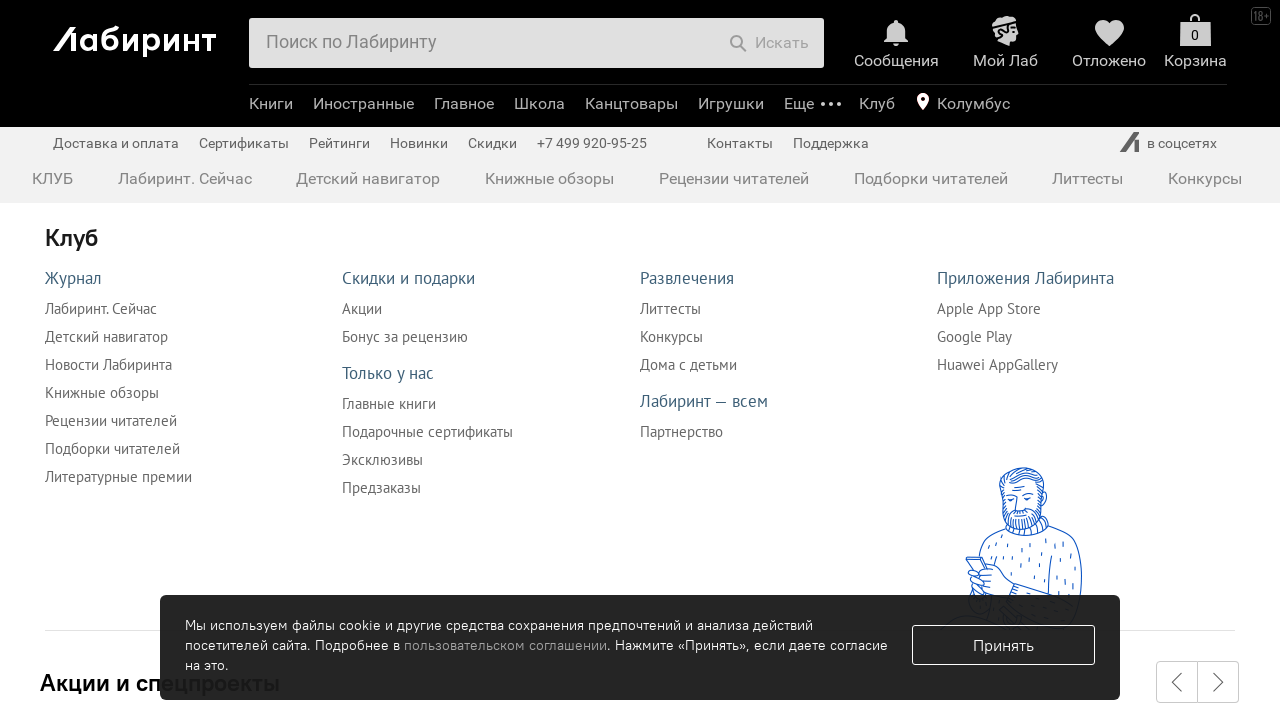

Clicked on the Reviews link (/reviews/) at (734, 178) on xpath=//a[@href="/reviews/"]
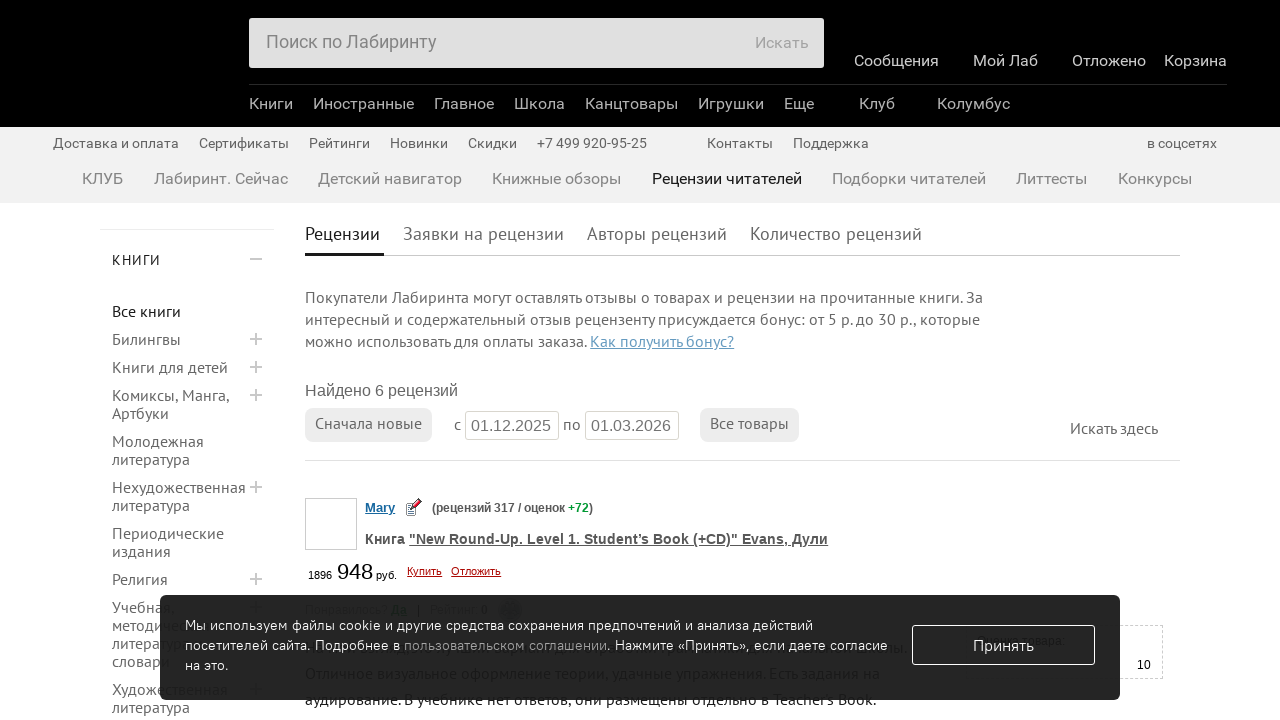

Verified URL changed to https://www.labirint.ru/reviews/
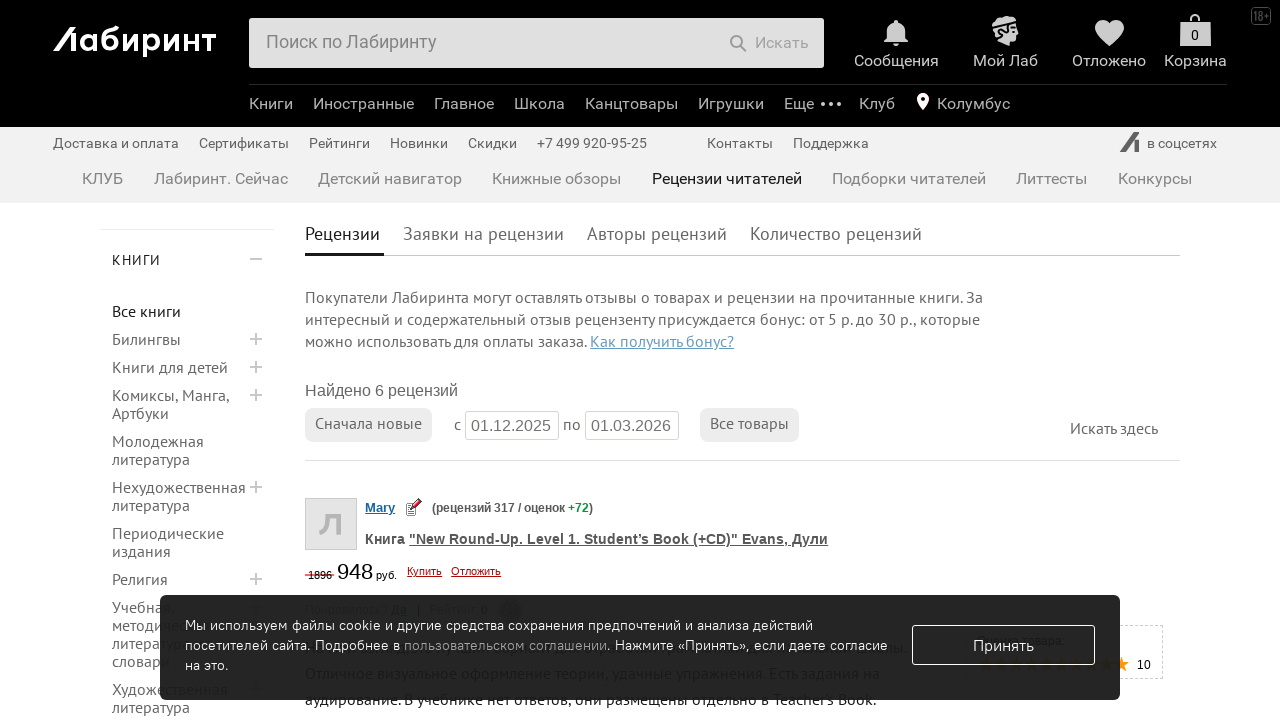

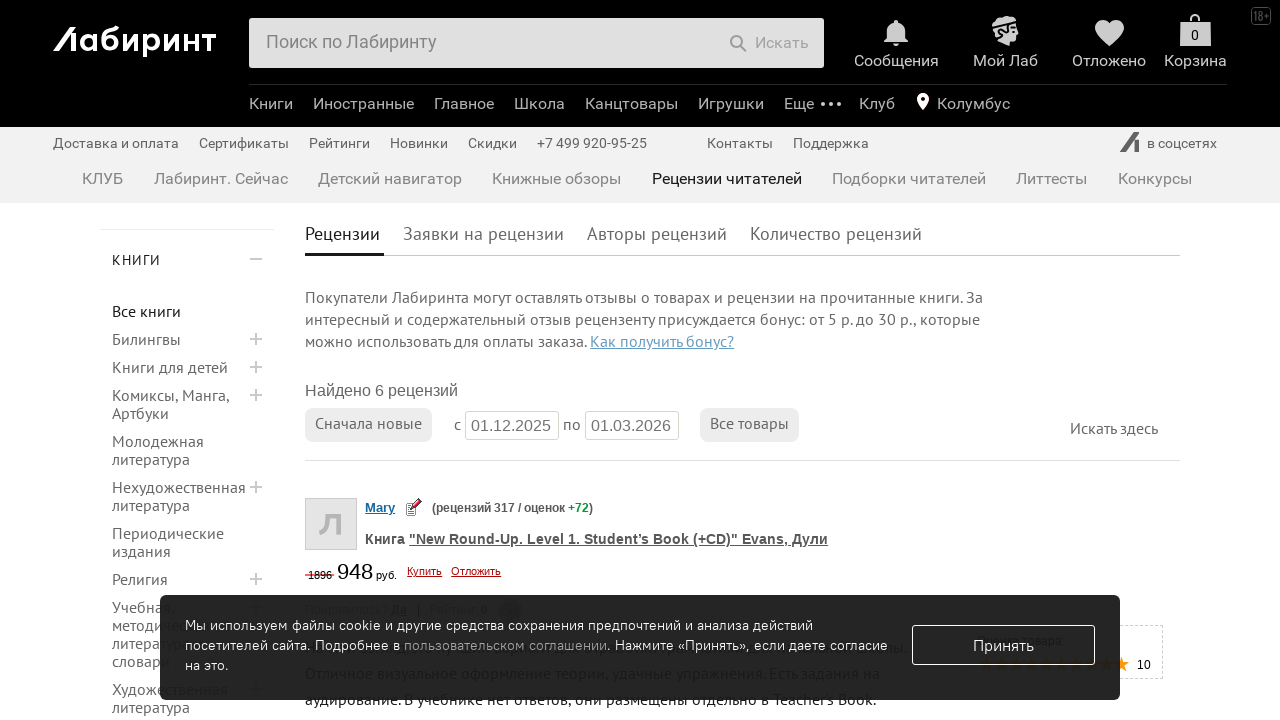